Tests locating footer links and iterating through them to read their text content

Starting URL: https://rahulshettyacademy.com/AutomationPractice/

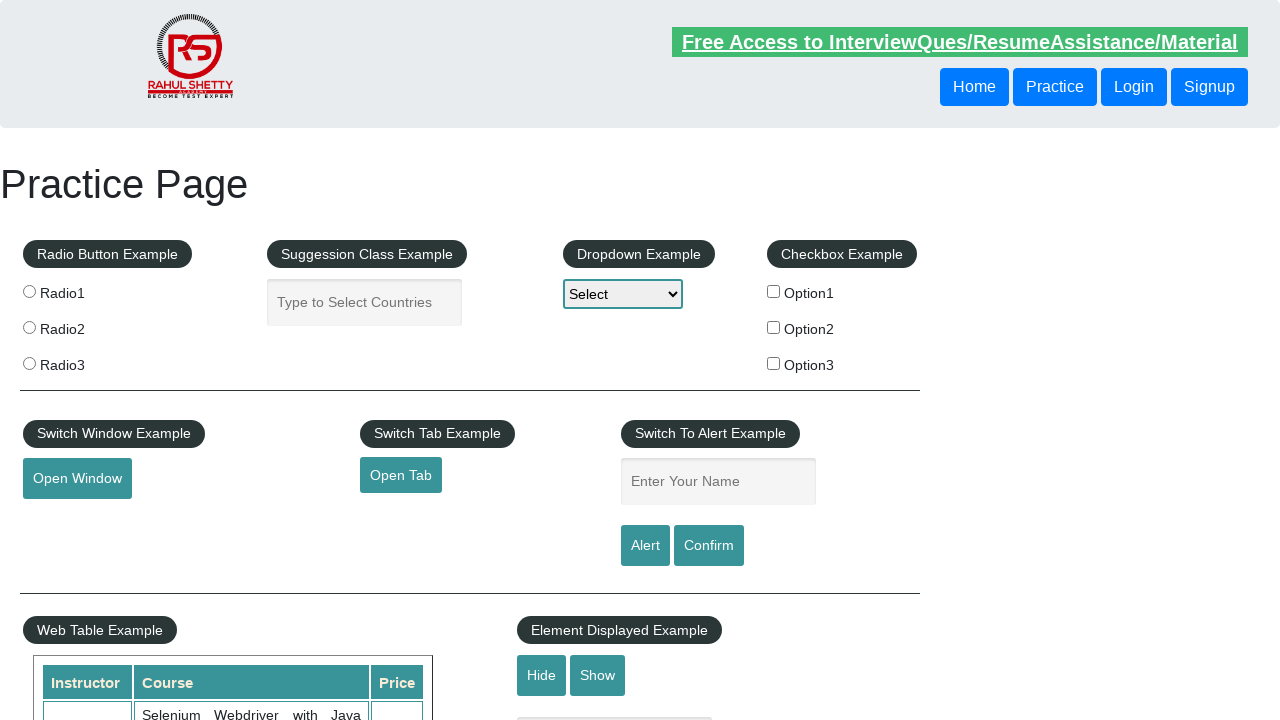

Waited for footer links section to load
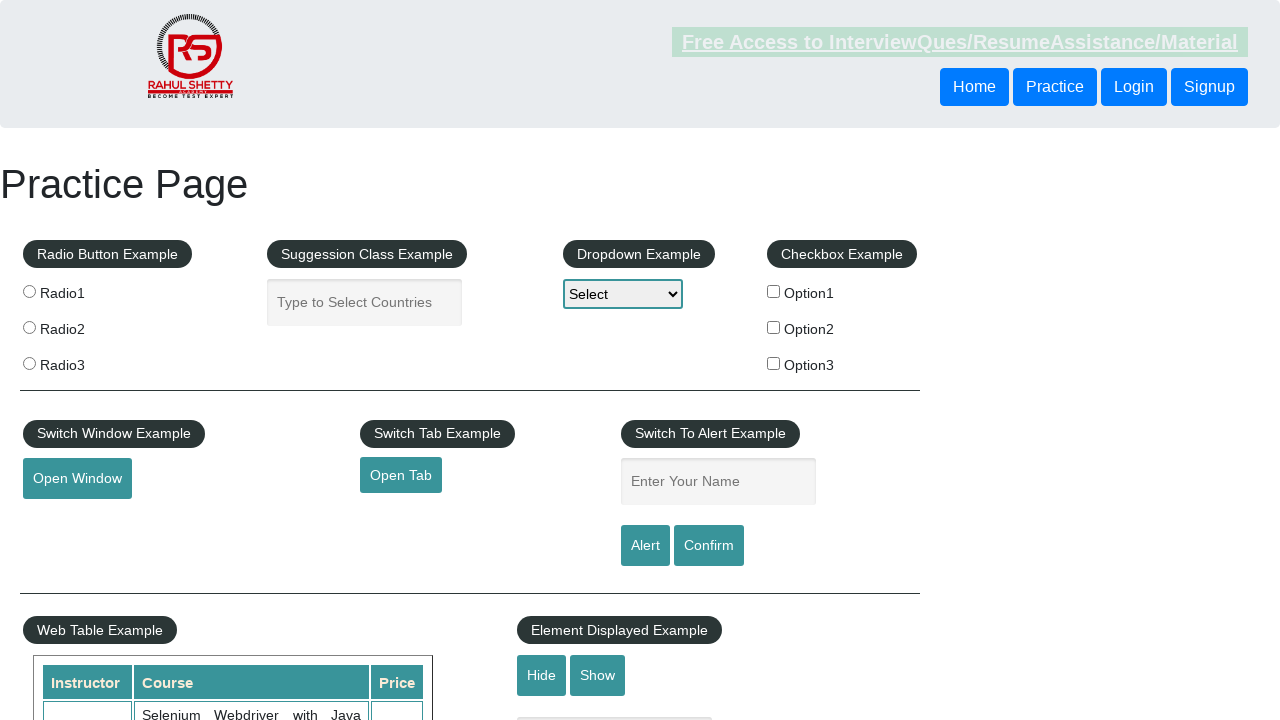

Located all 16 footer links
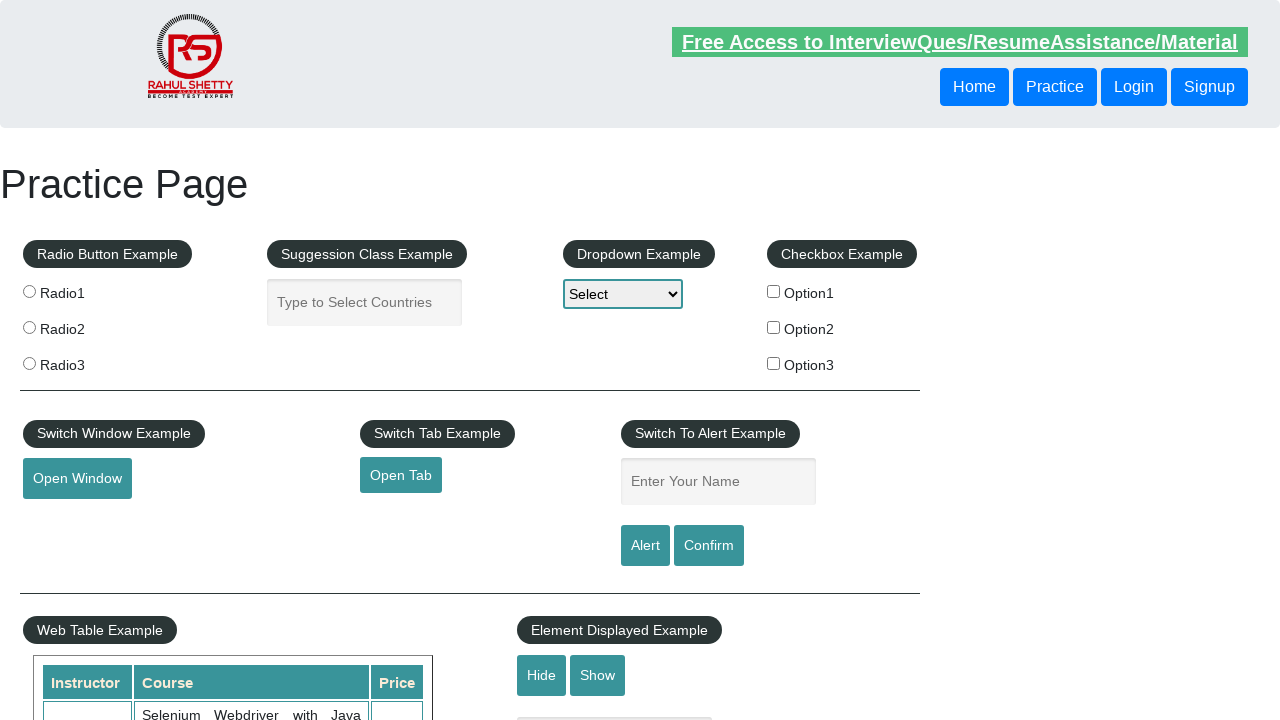

Read footer link text: REST API
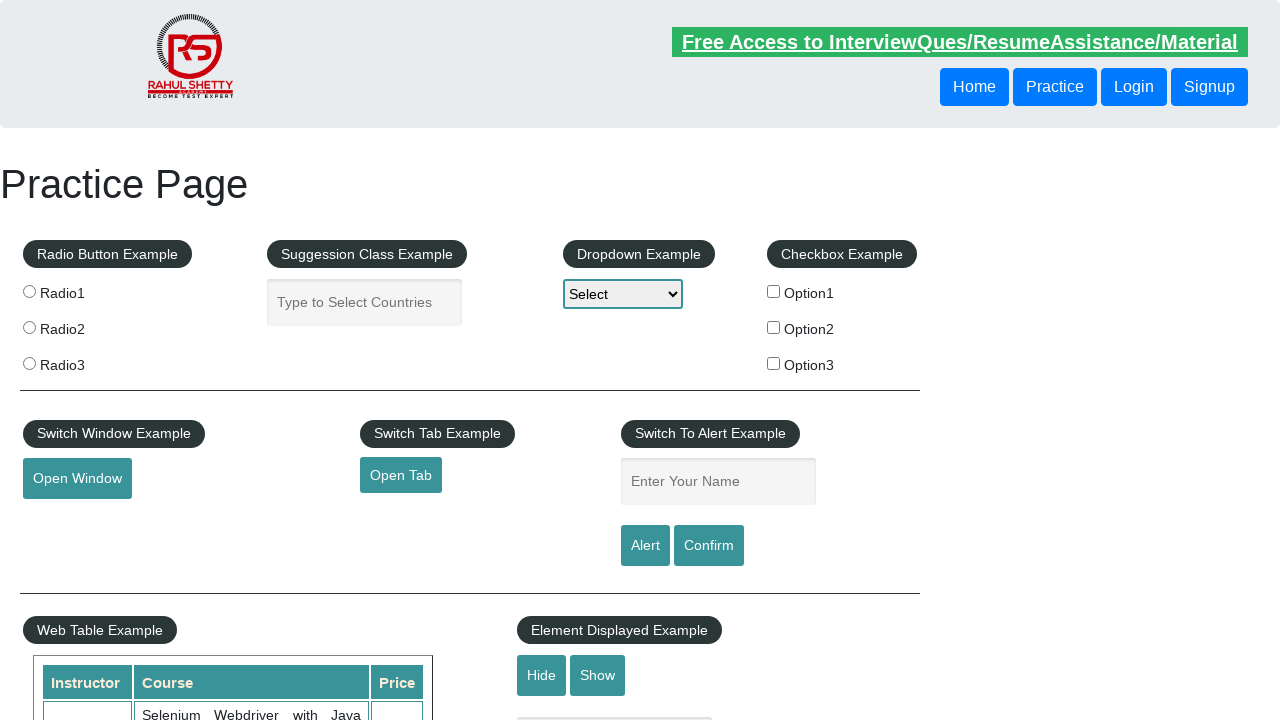

Read footer link text: SoapUI
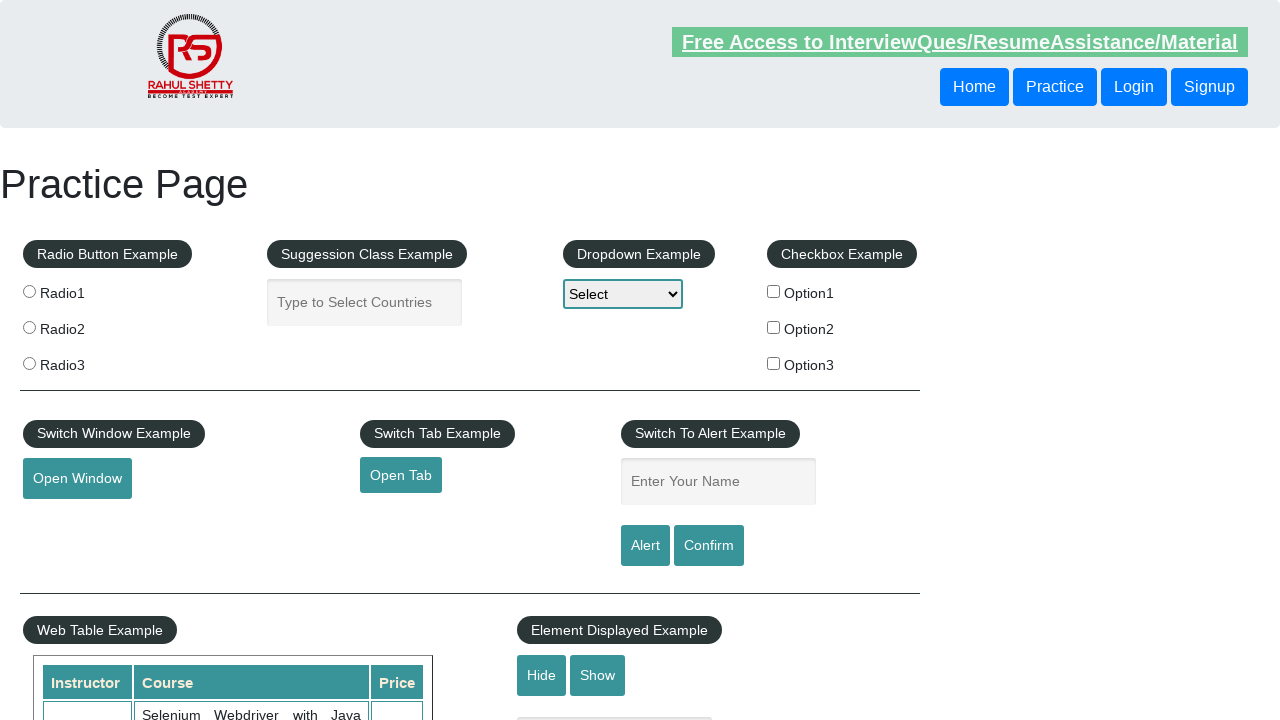

Read footer link text: Appium
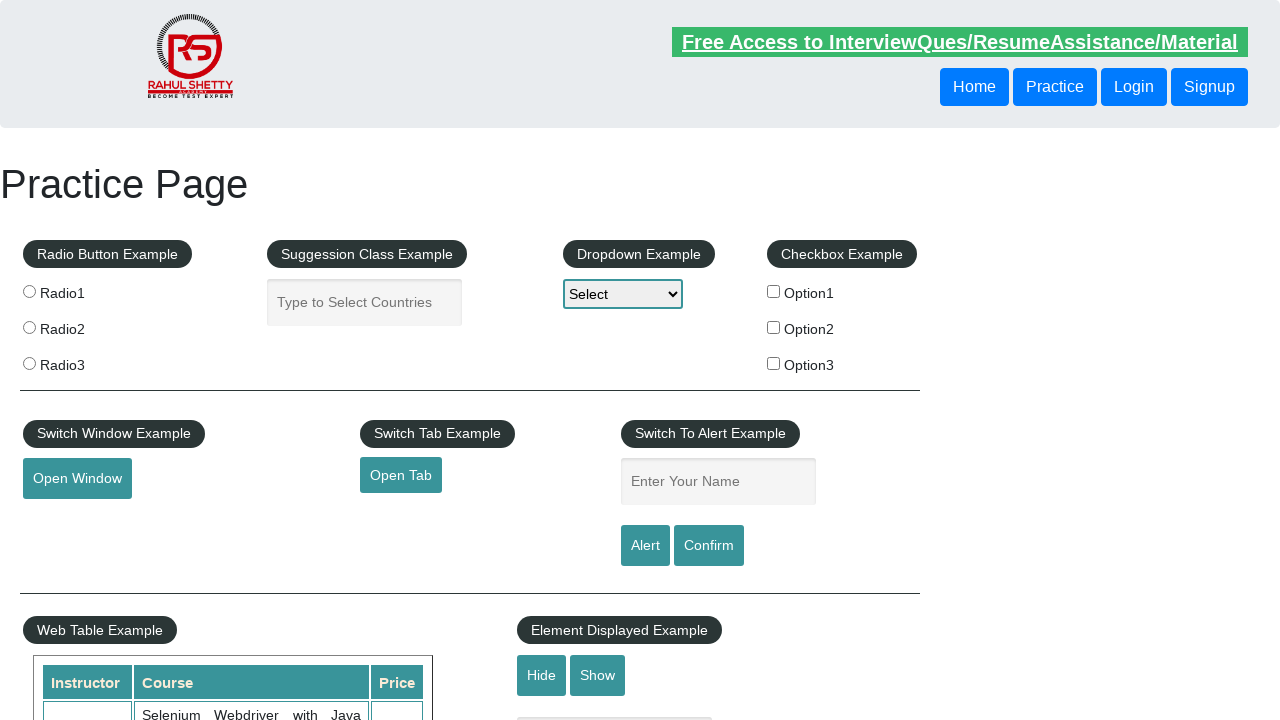

Read footer link text: JMeter
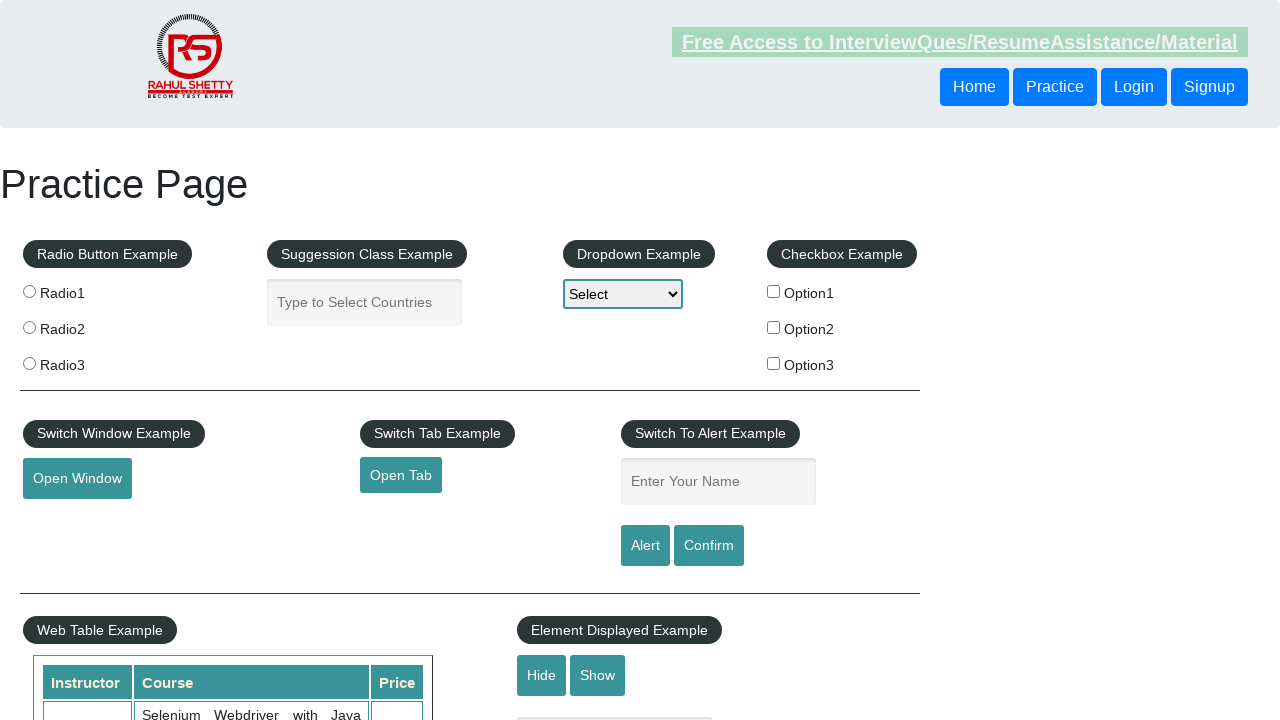

Read footer link text: Broken Link
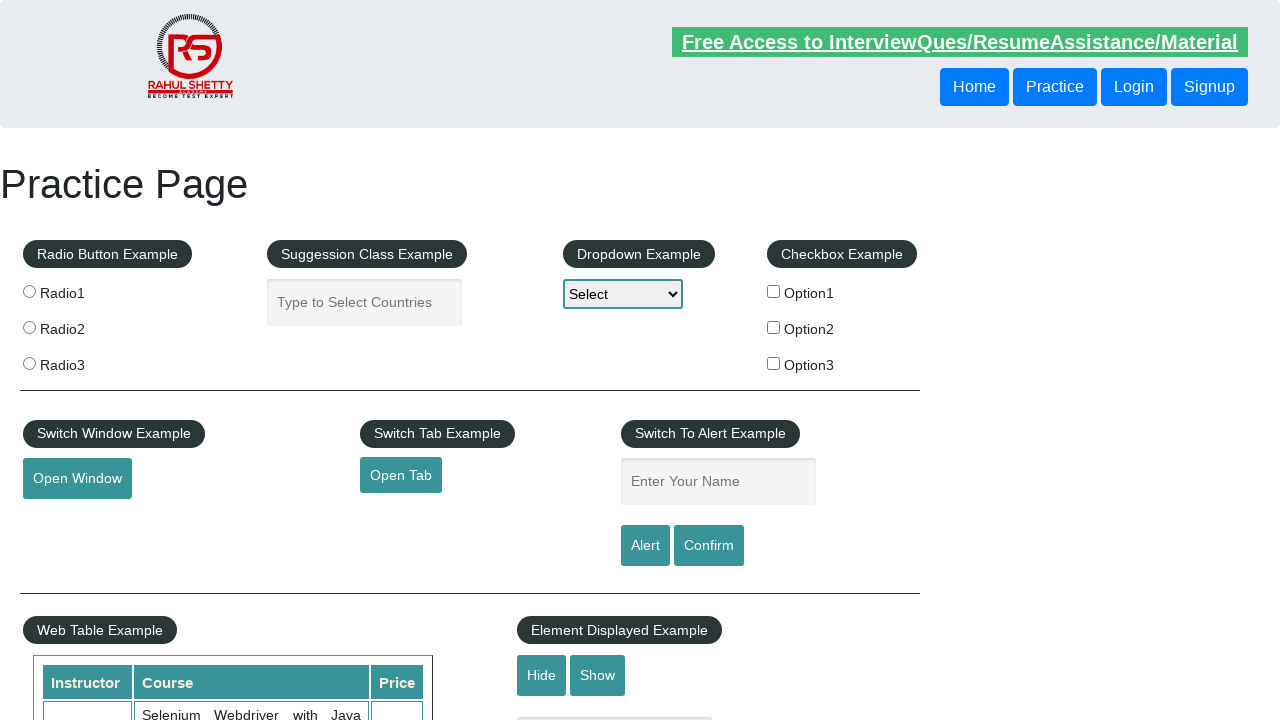

Read footer link text: Dummy Content for Testing.
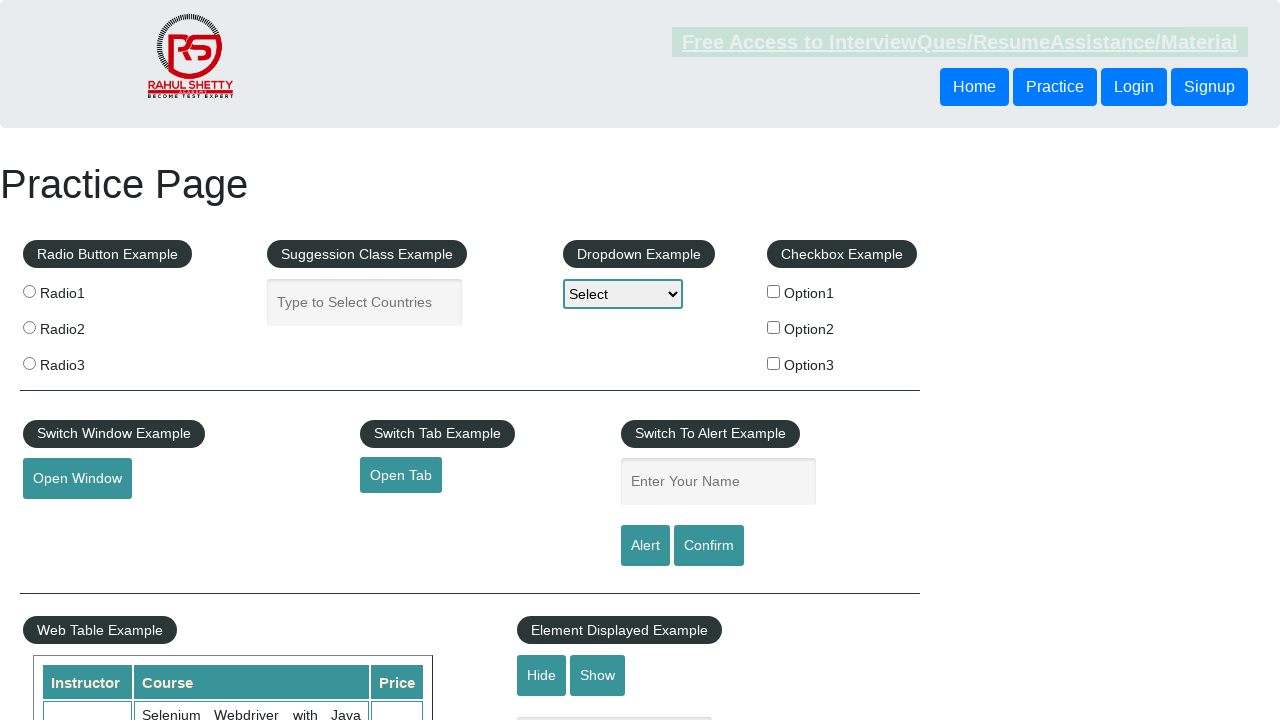

Read footer link text: Dummy Content for Testing.
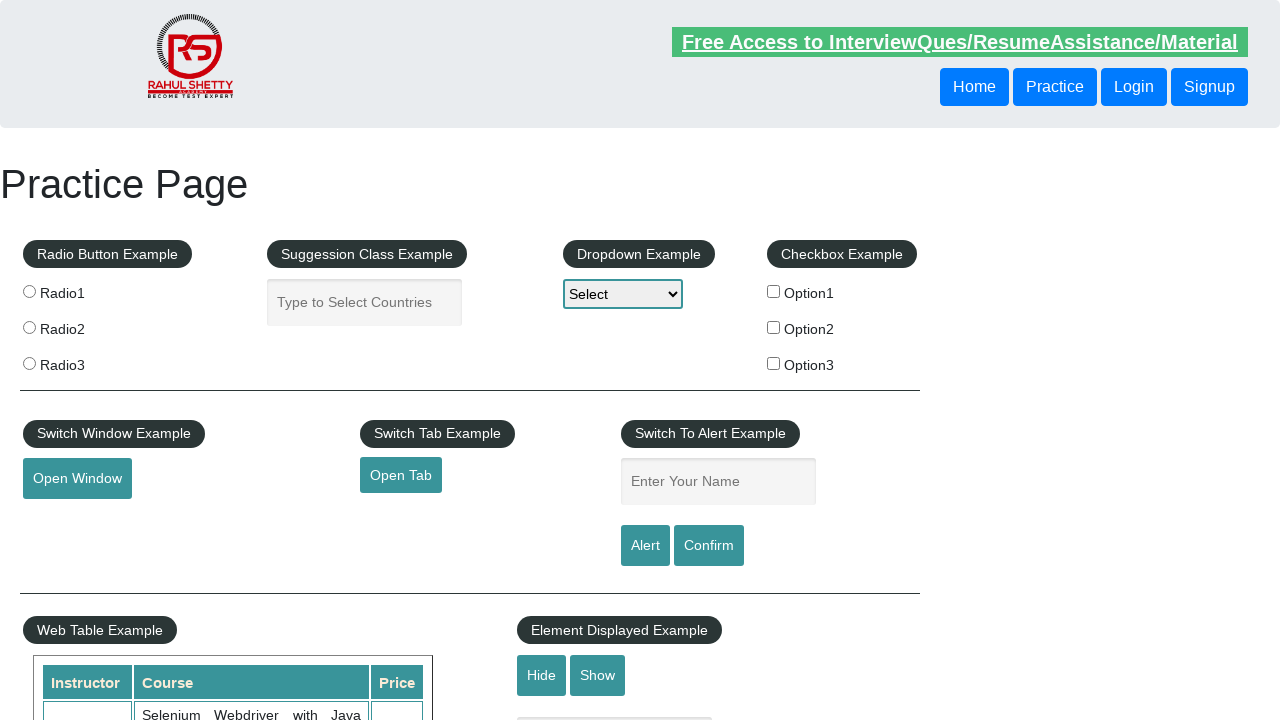

Read footer link text: Dummy Content for Testing.
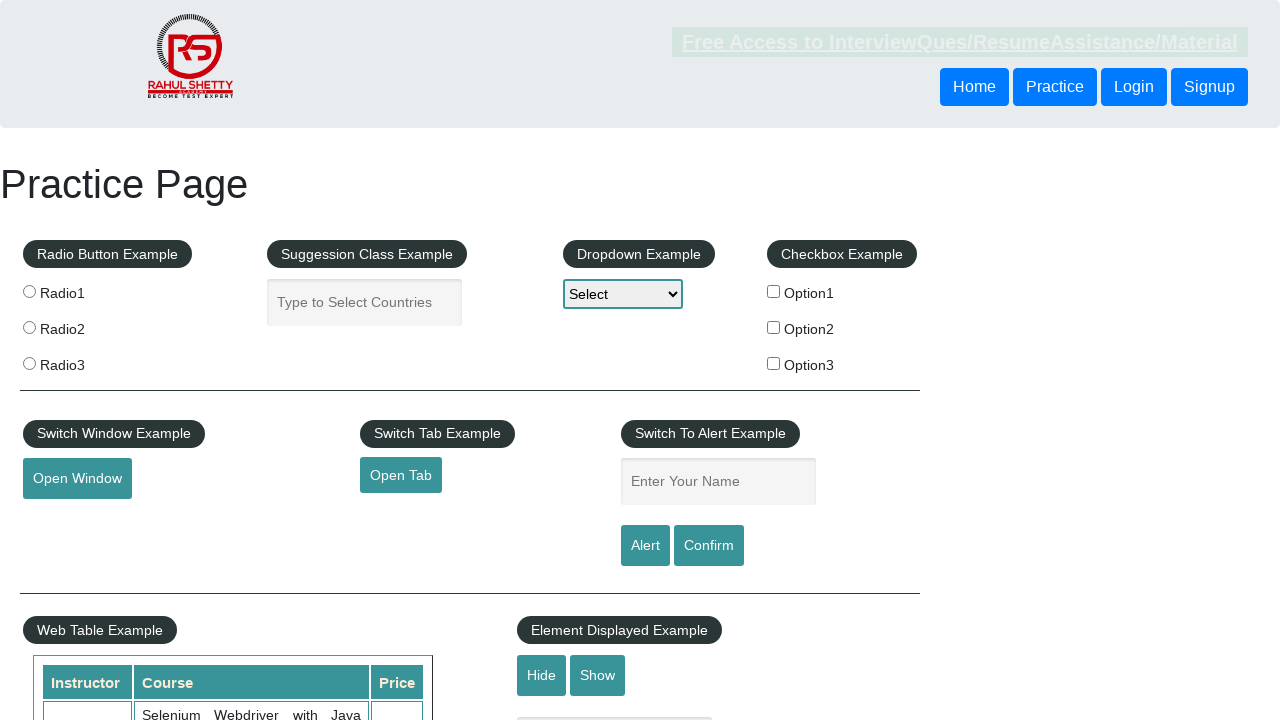

Read footer link text: Dummy Content for Testing.
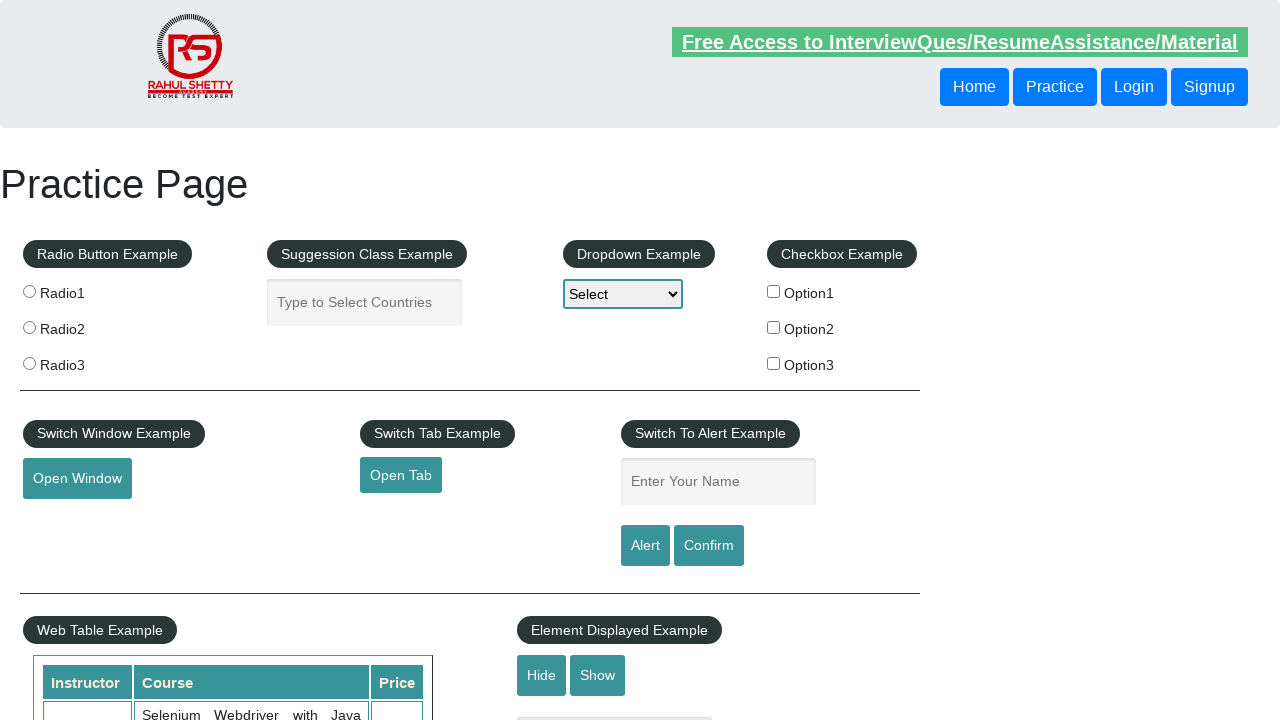

Read footer link text: Dummy Content for Testing.
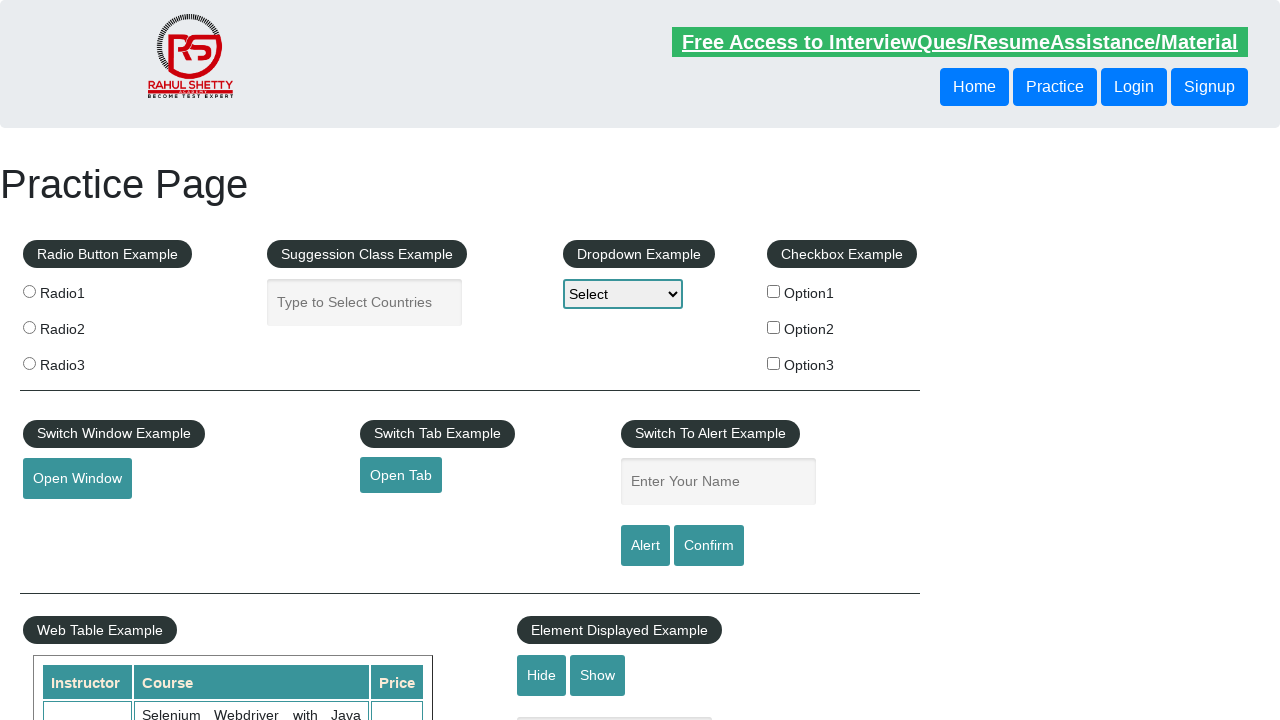

Read footer link text: Dummy Content for Testing.
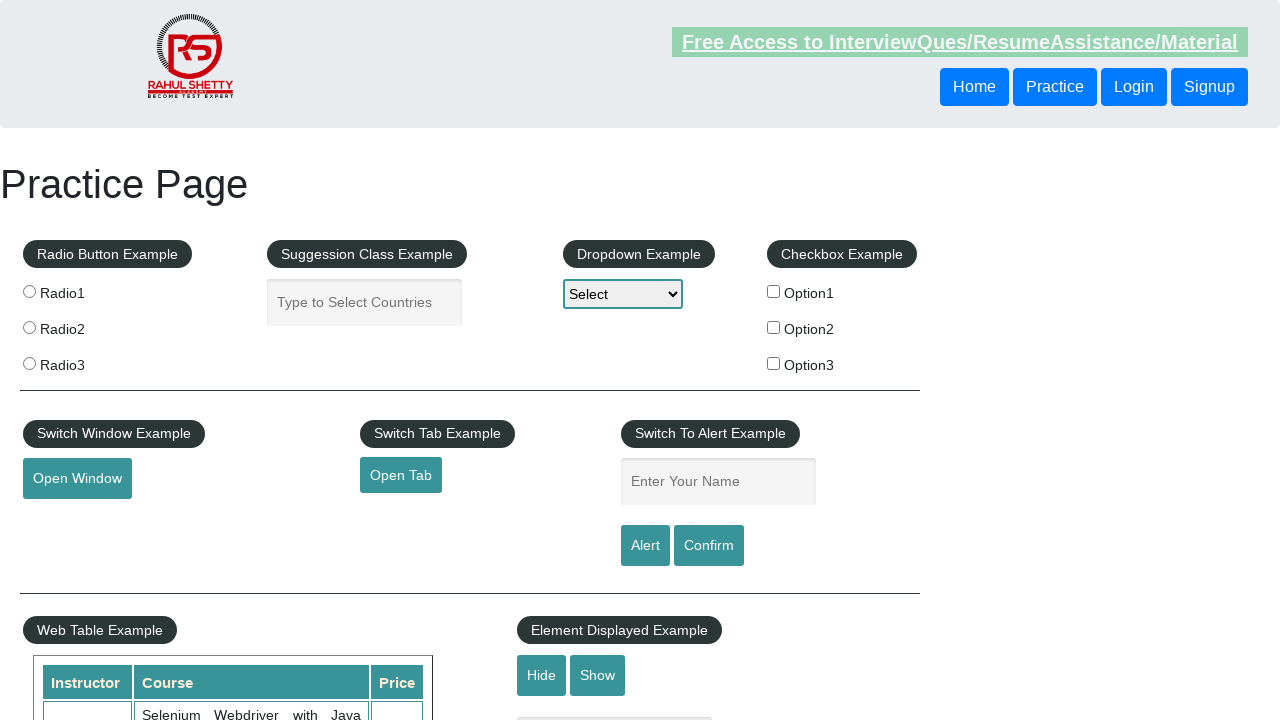

Read footer link text: Dummy Content for Testing.
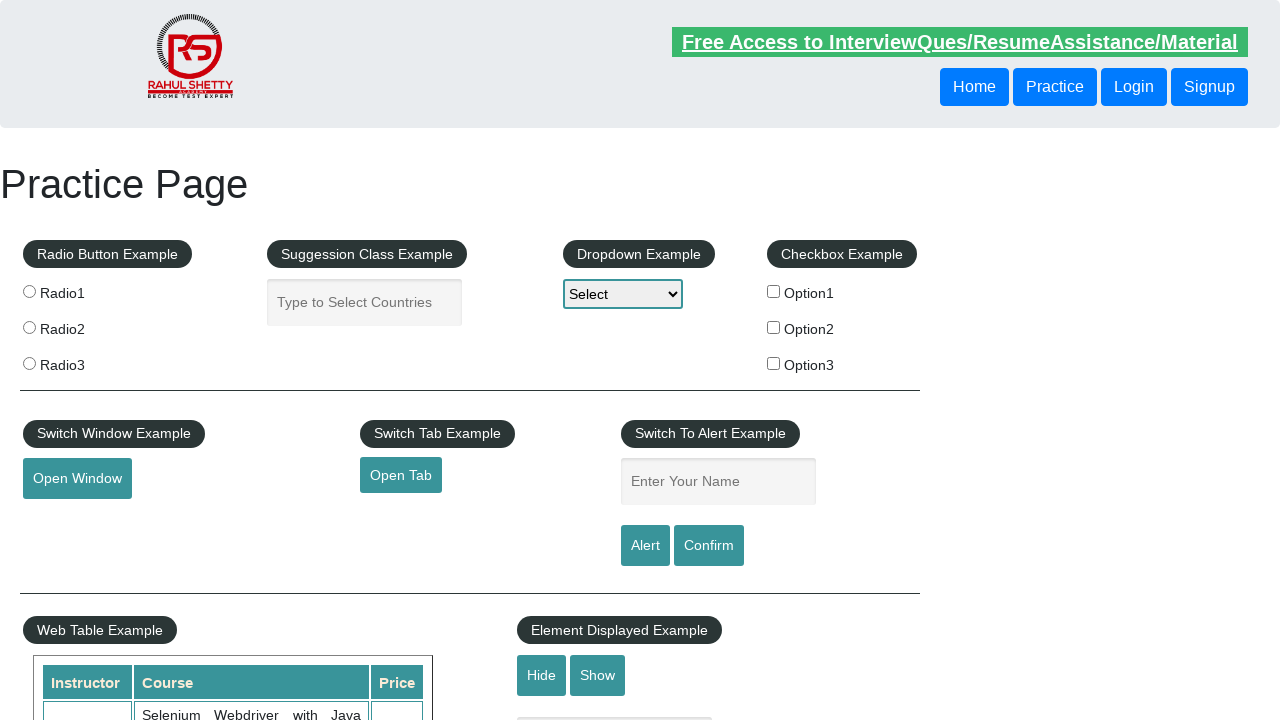

Read footer link text: Facebook
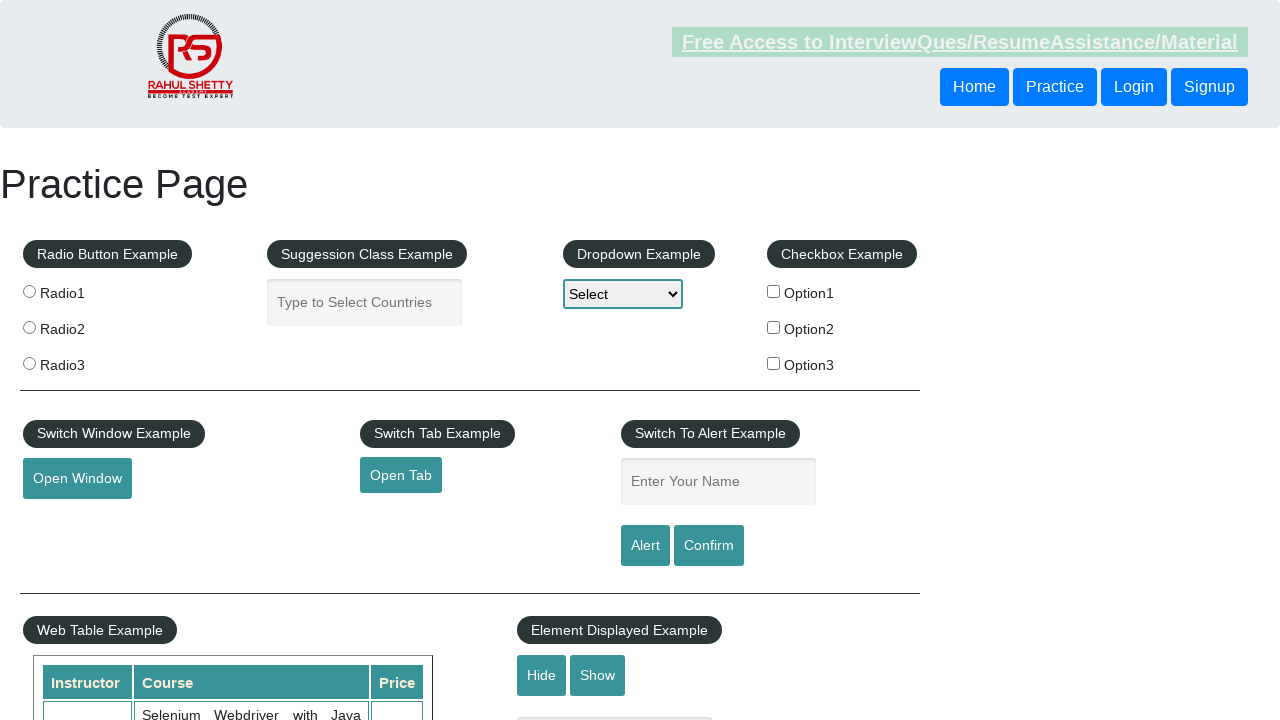

Read footer link text: Twitter
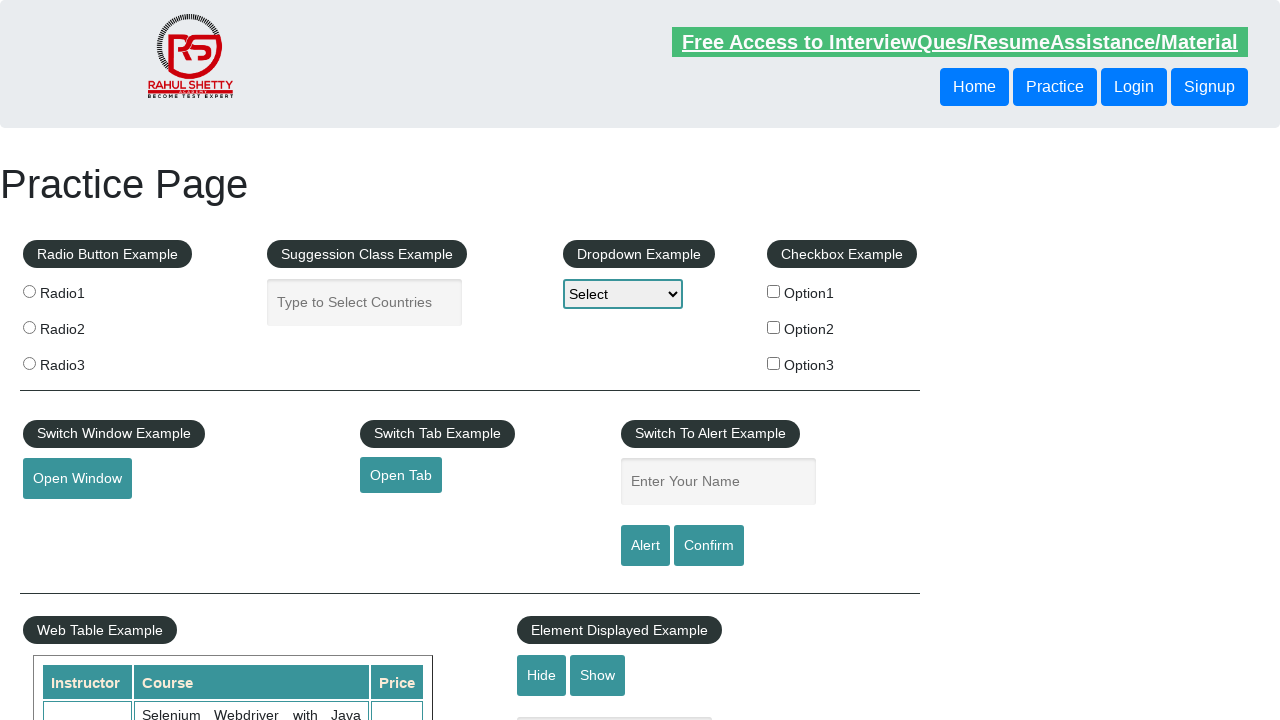

Read footer link text: Google+
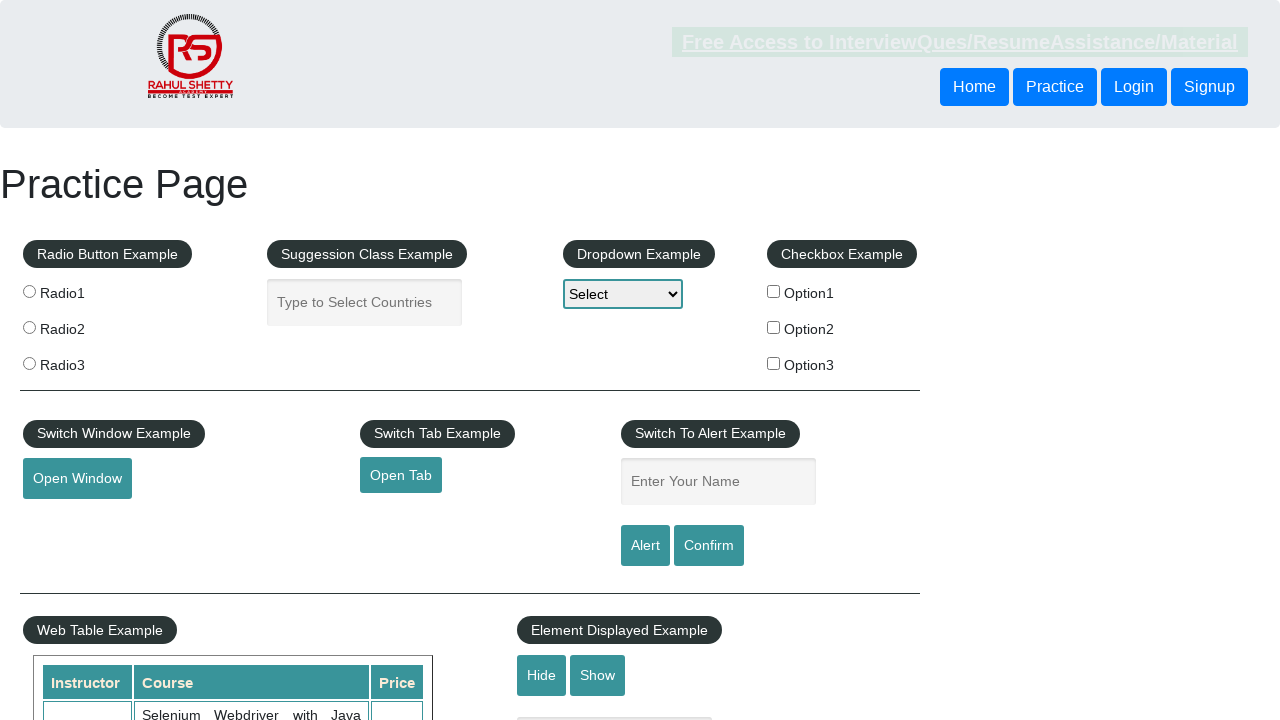

Read footer link text: Youtube
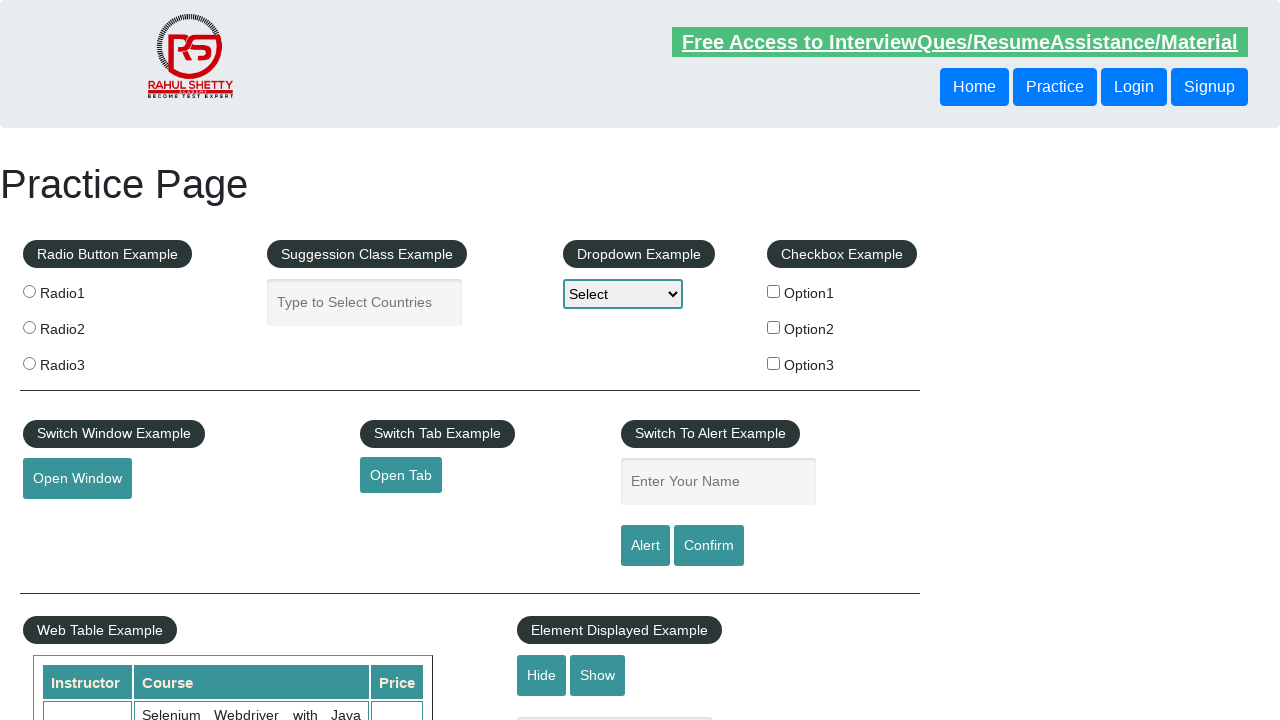

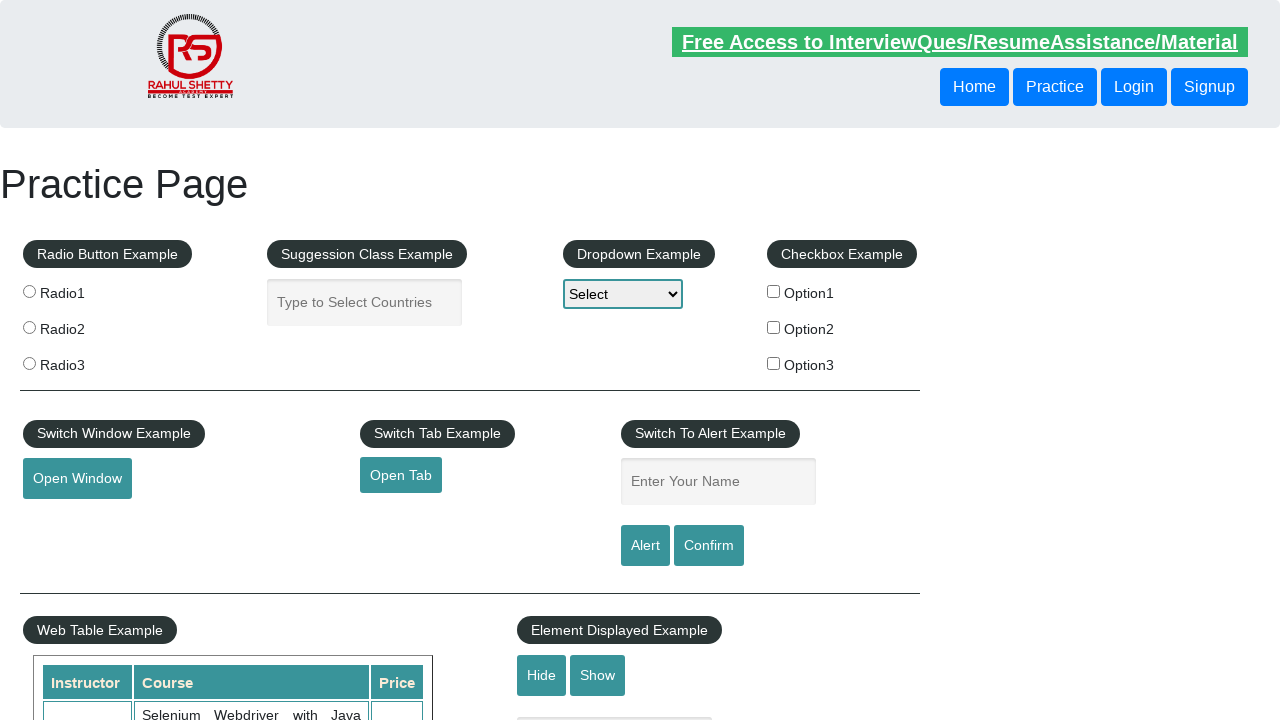